Tests file download functionality by clicking the download button and handling the download event

Starting URL: https://www.leafground.com/file.xhtml

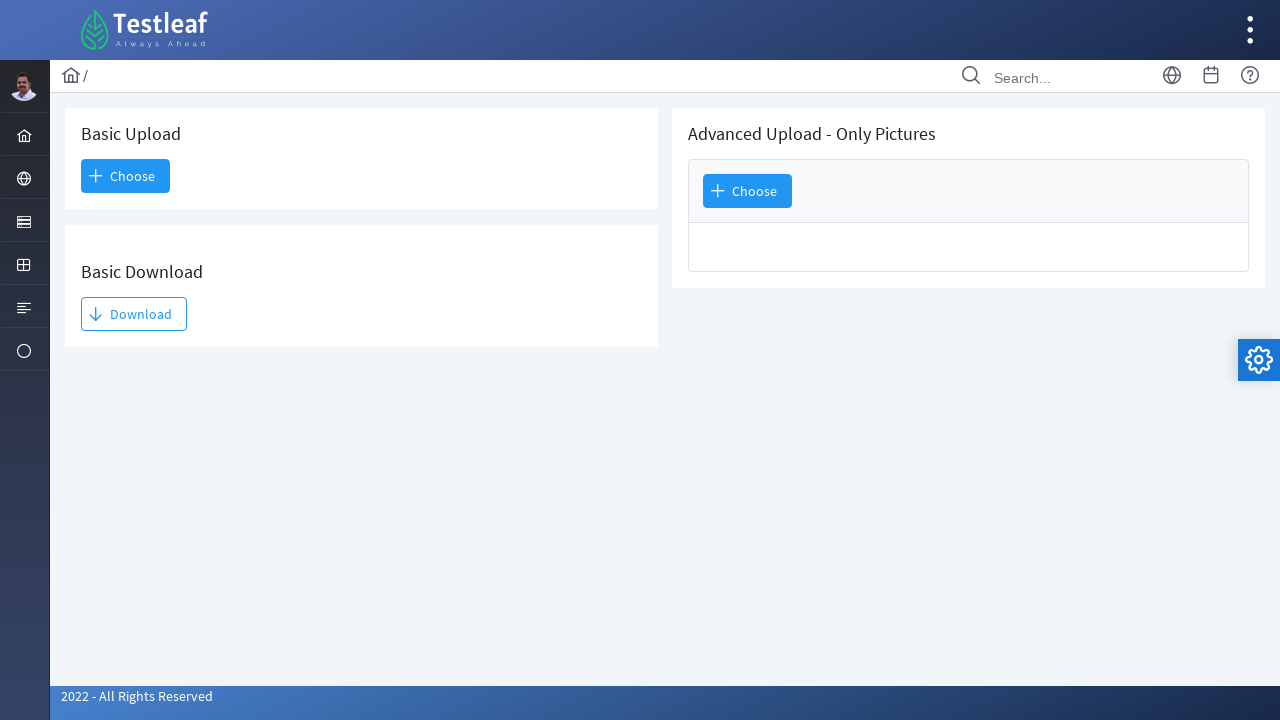

Clicked the Download button and captured download event at (134, 314) on xpath=//span[text()='Download']
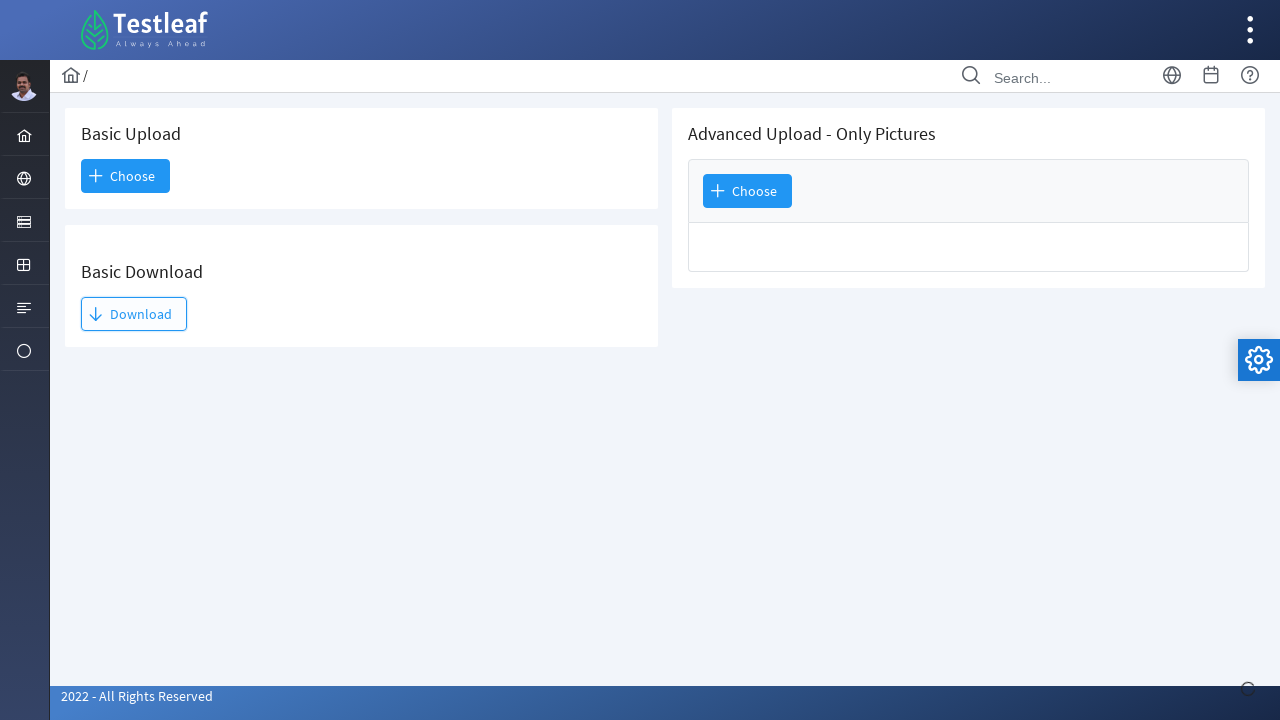

Retrieved download object from download event
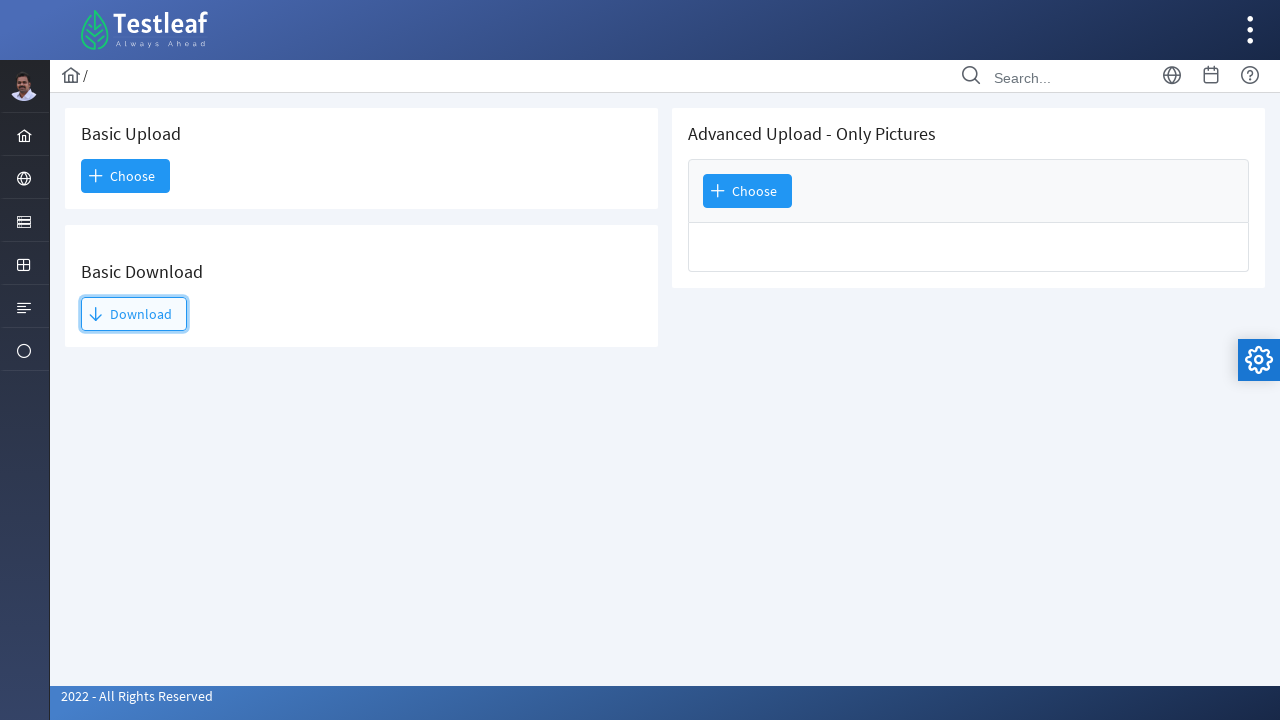

Verified download started and retrieved suggested filename
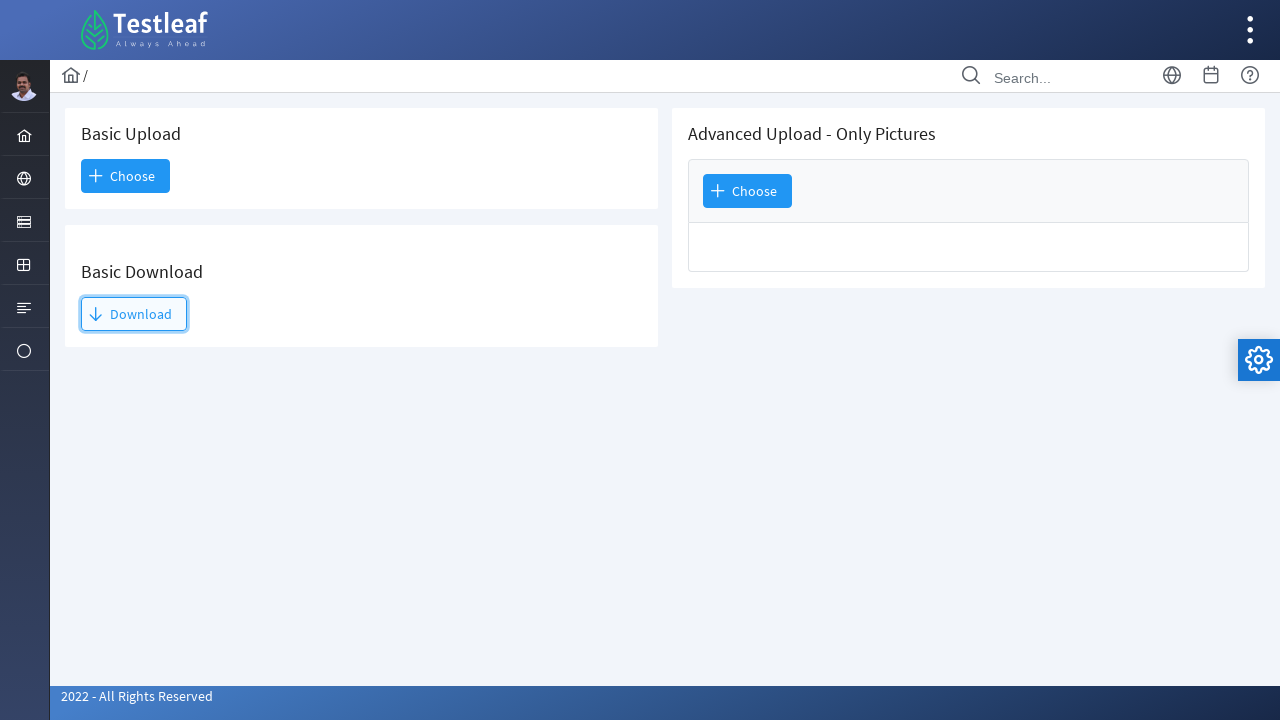

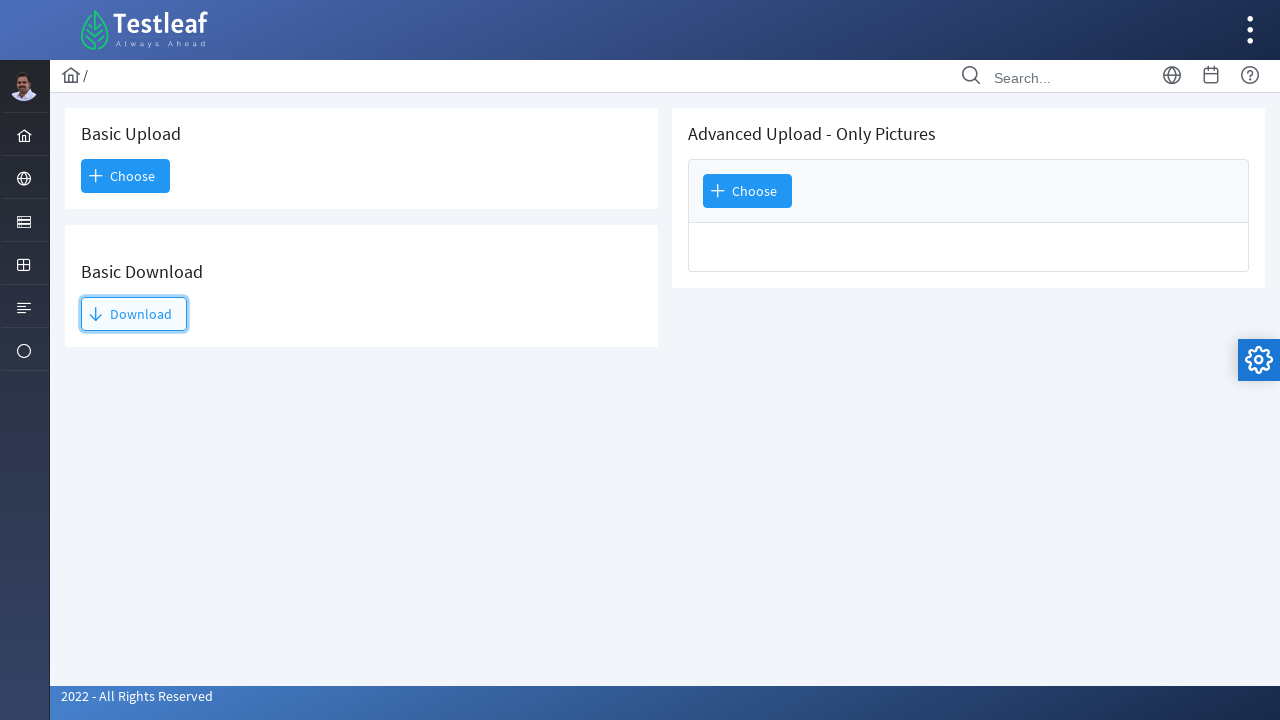